Tests keyboard input actions including typing text and using keyboard shortcuts

Starting URL: http://sahitest.com/demo/label.htm

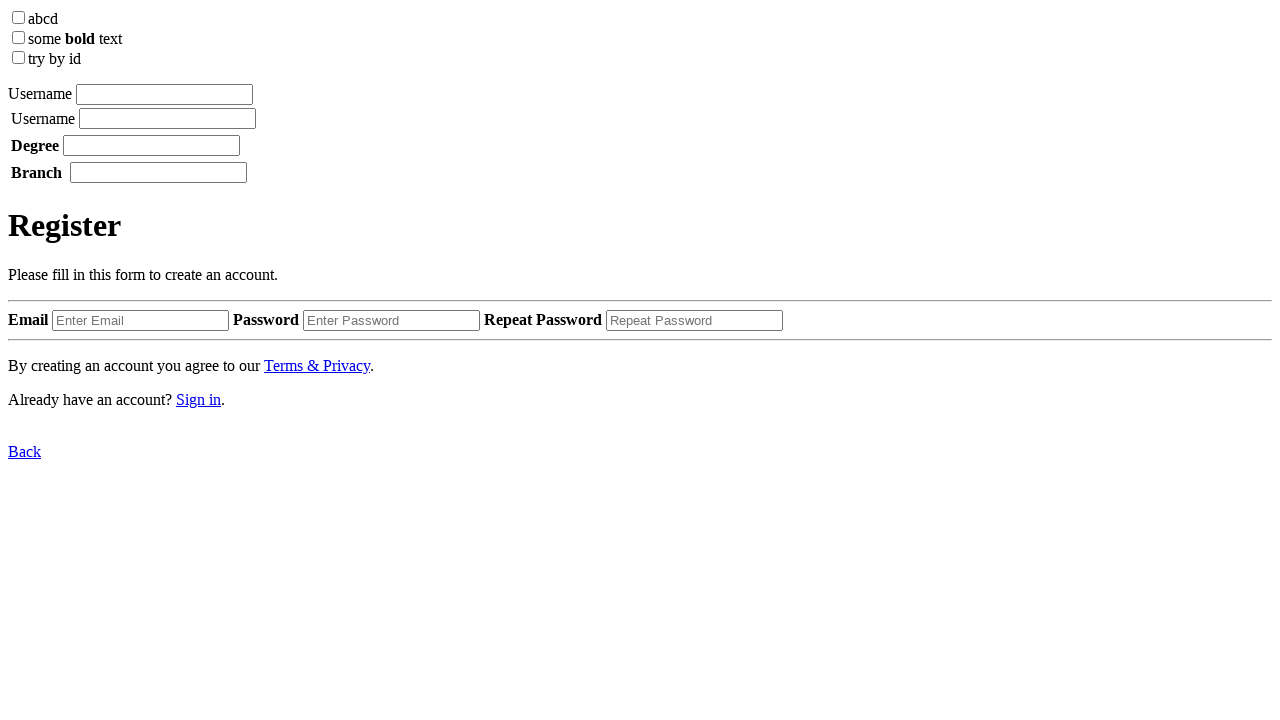

Clicked on first textbox at (164, 94) on xpath=//input[@type="textbox"][1]
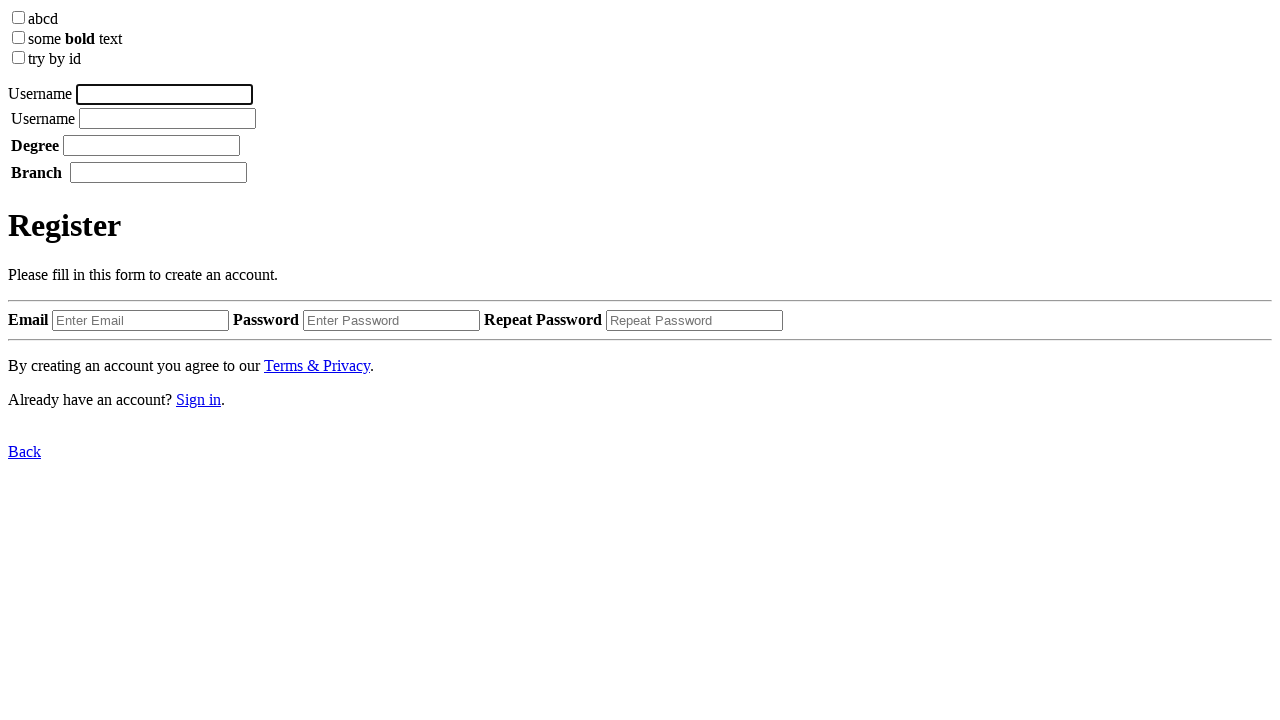

Typed 'username' into textbox on xpath=//input[@type="textbox"][1]
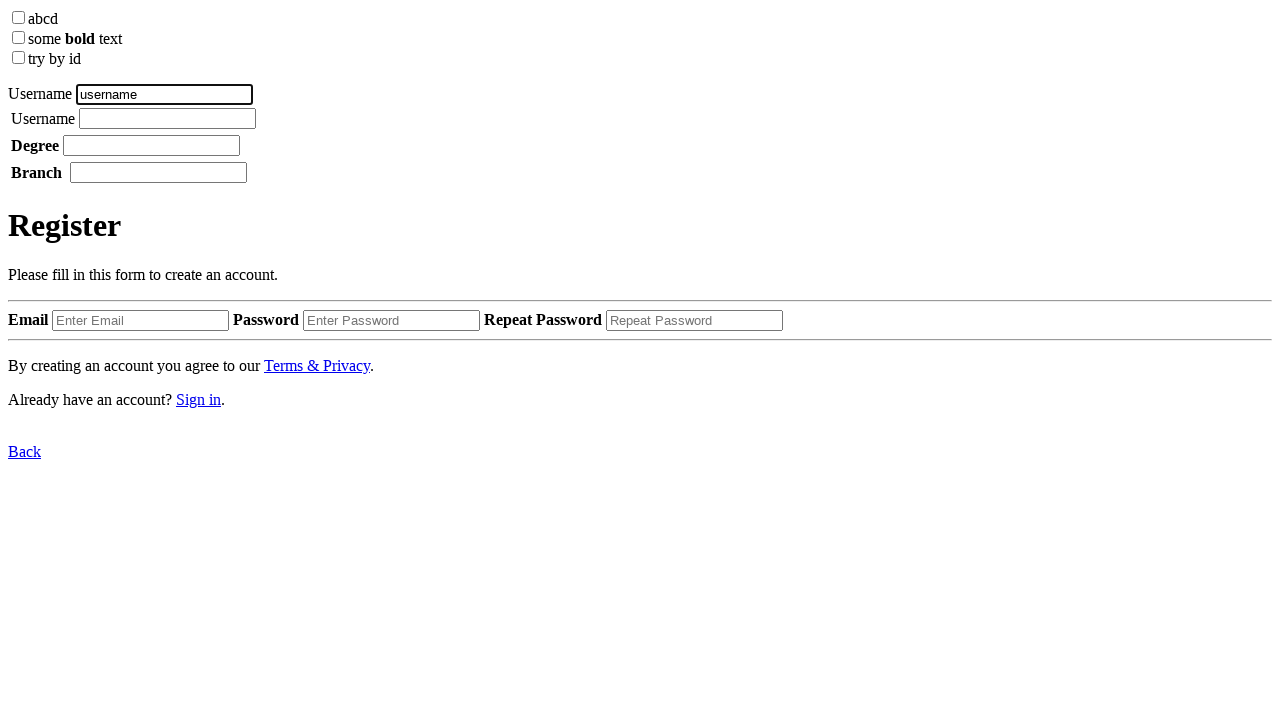

Pressed Space key on xpath=//input[@type="textbox"][1]
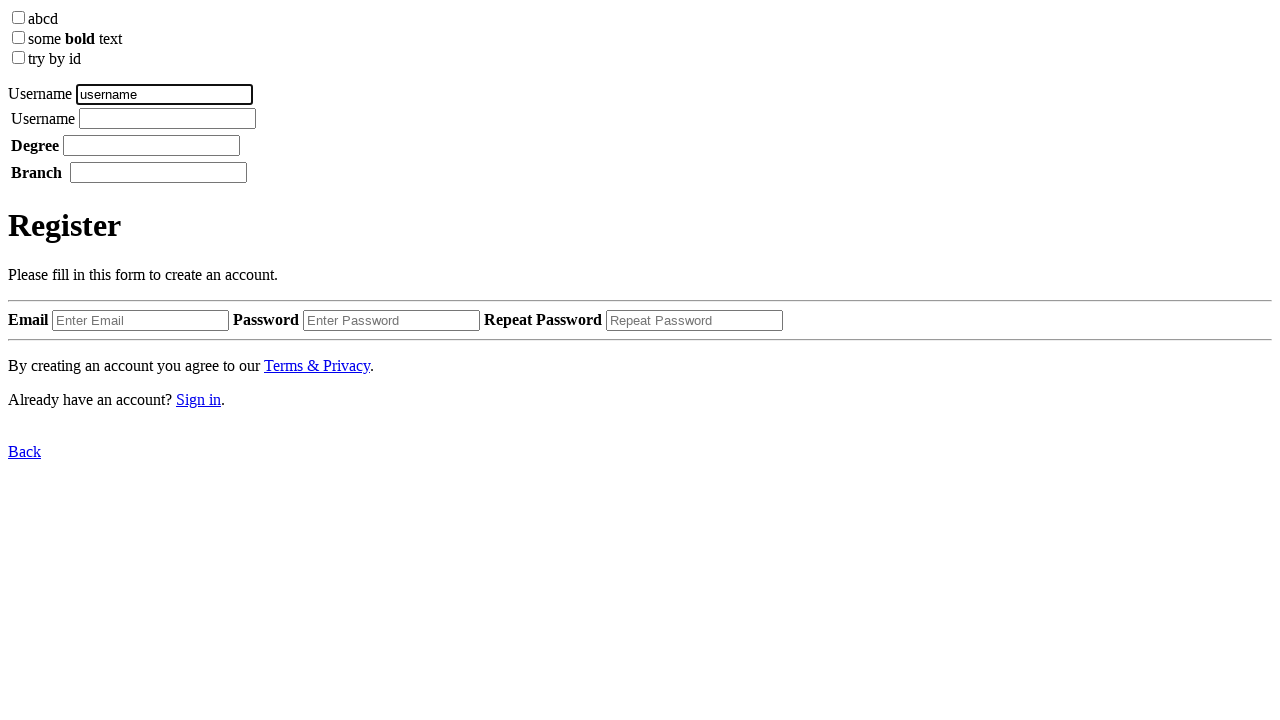

Typed 'tom' into textbox on xpath=//input[@type="textbox"][1]
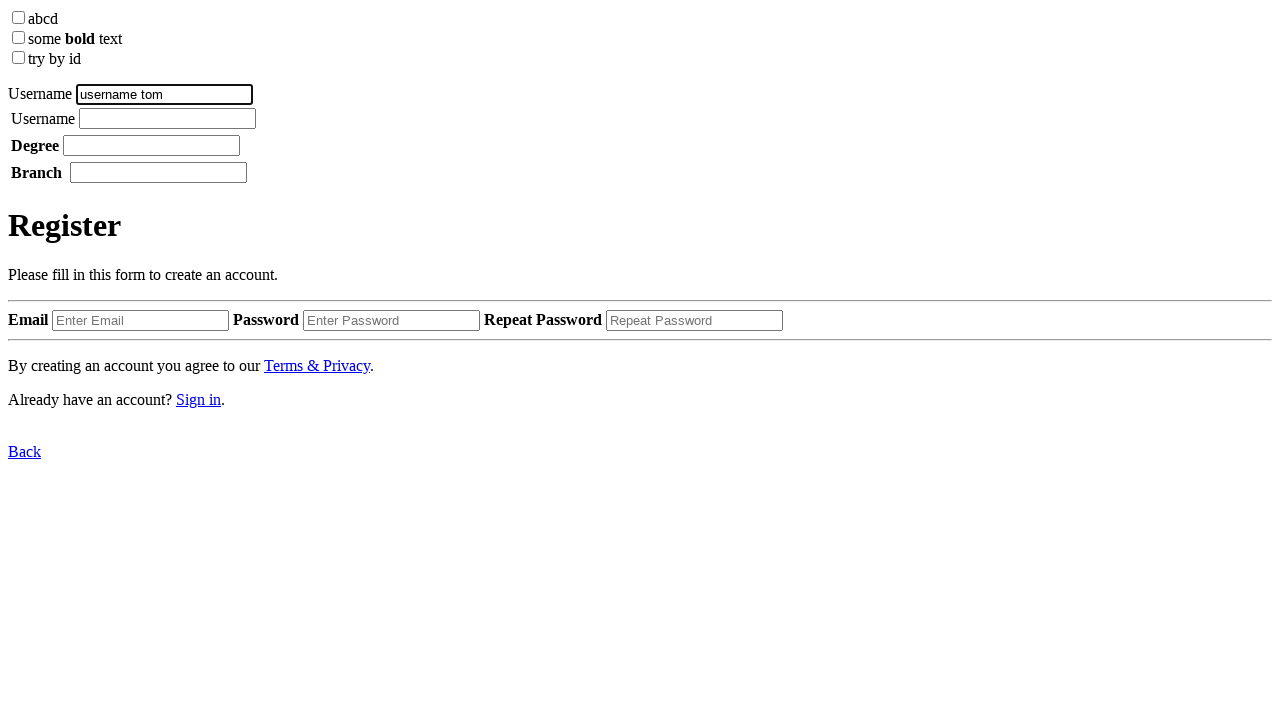

Pressed Backspace key on xpath=//input[@type="textbox"][1]
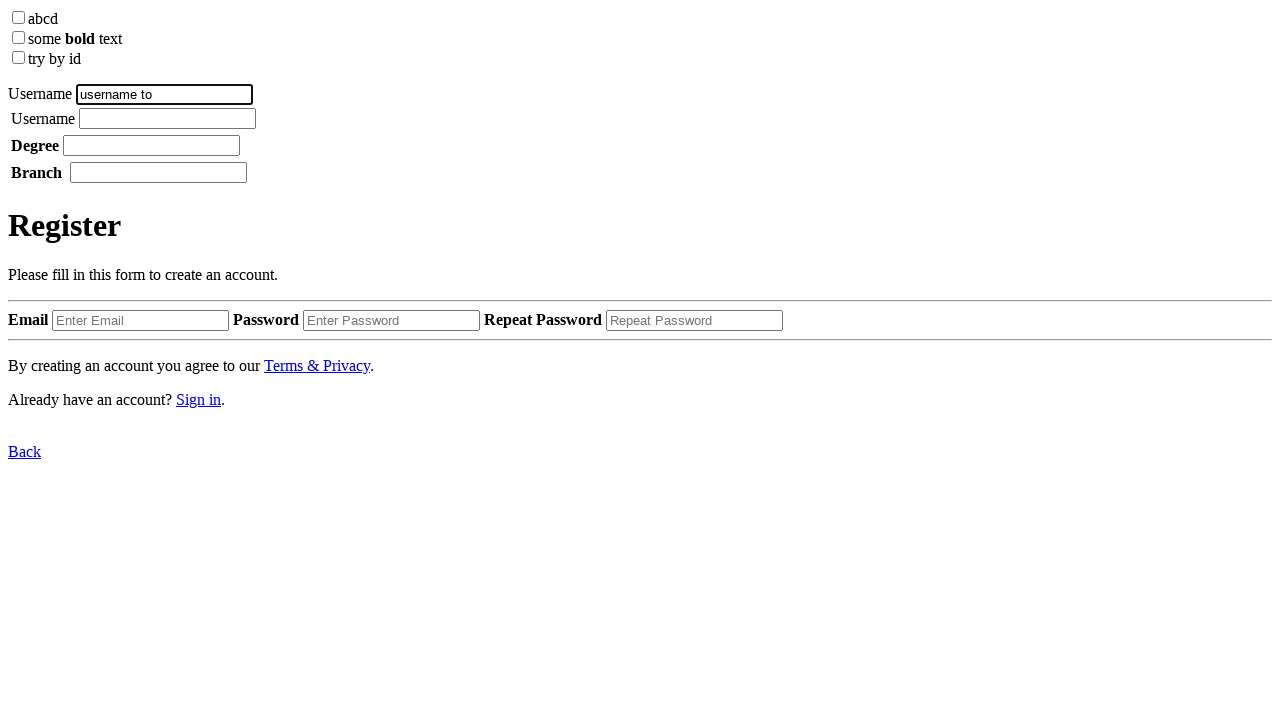

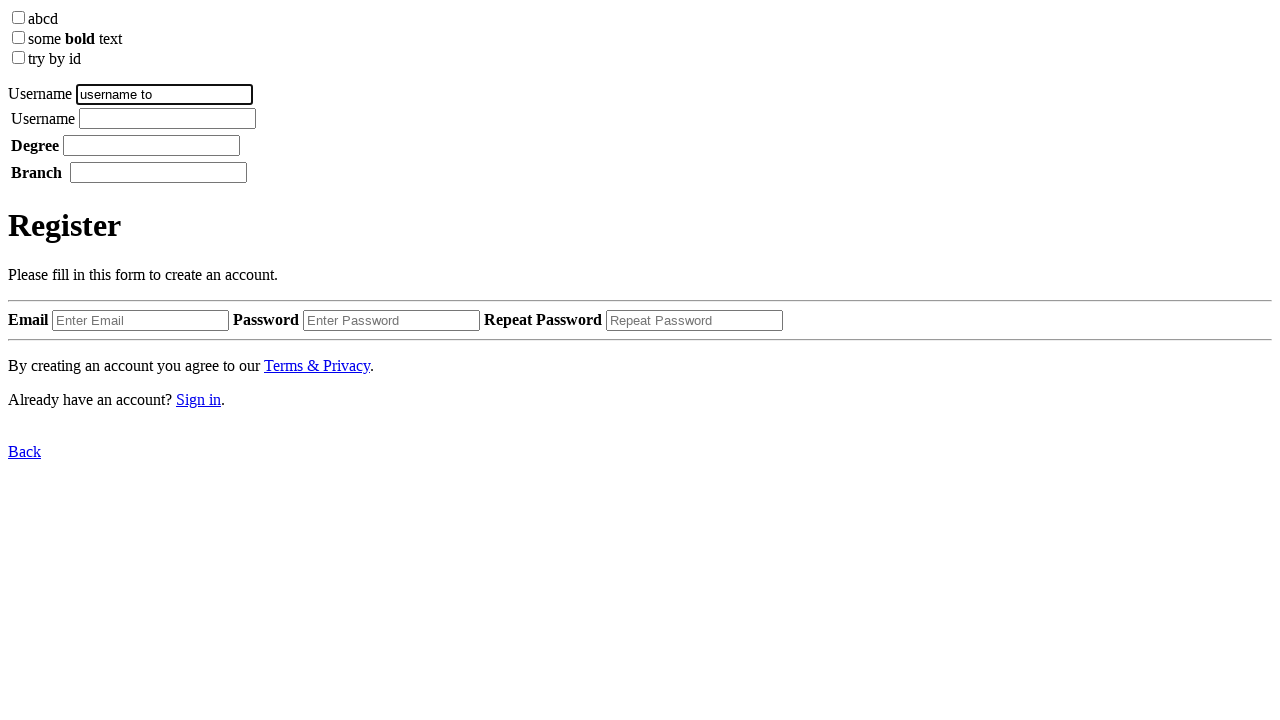